Tests a dual-handle slider widget by navigating to the example section and adjusting slider positions using keyboard controls

Starting URL: https://seiyria.com/bootstrap-slider

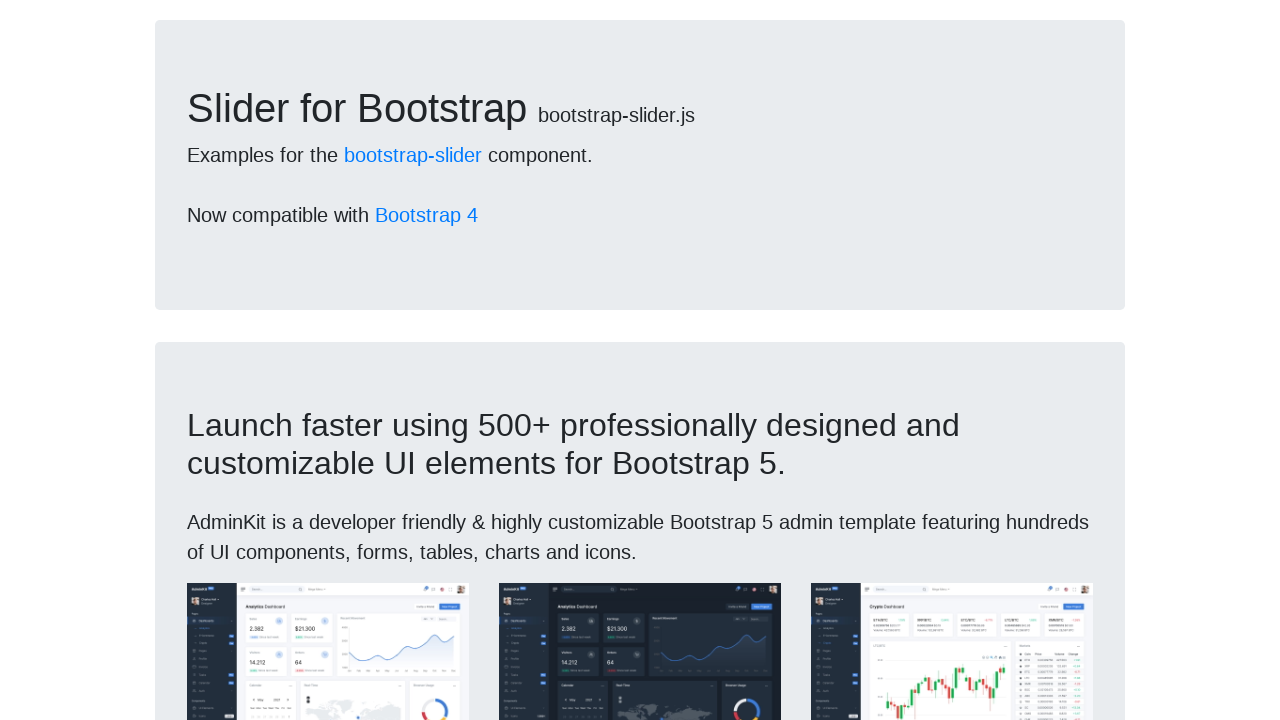

Clicked on Example 2 link to navigate to slider section at (198, 360) on a[href='#example-2']
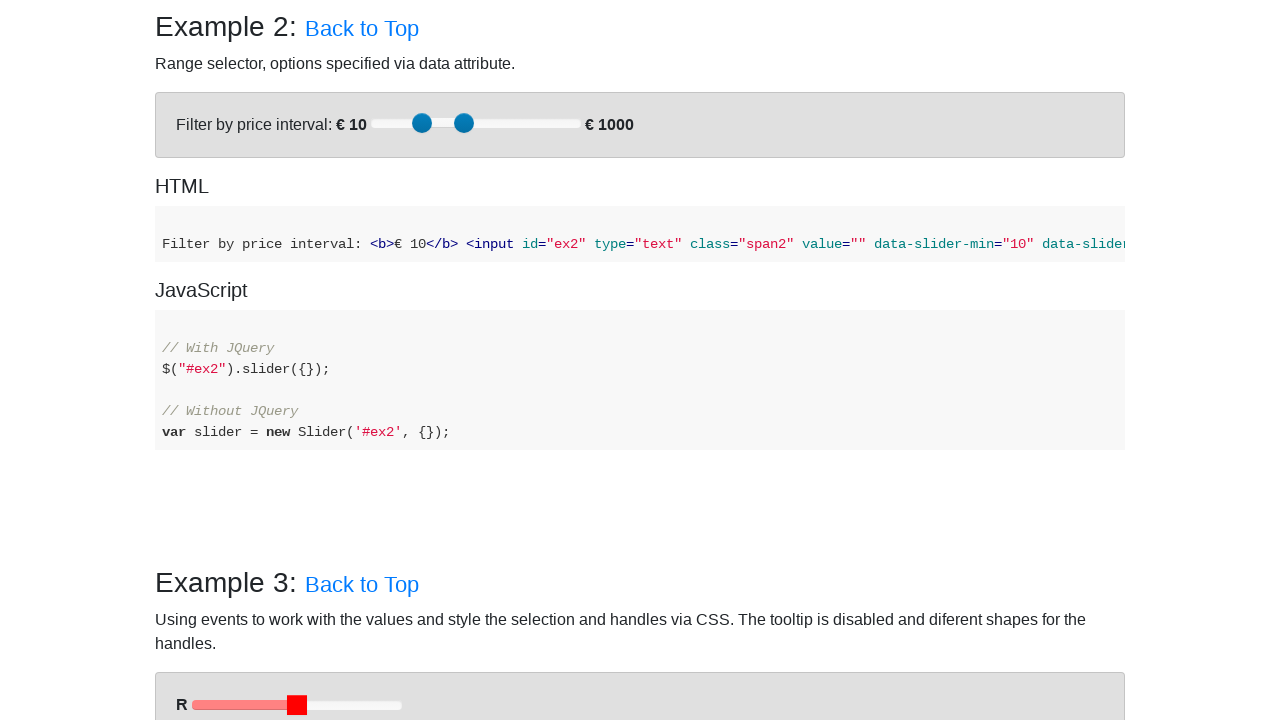

Waited for slider section to be visible
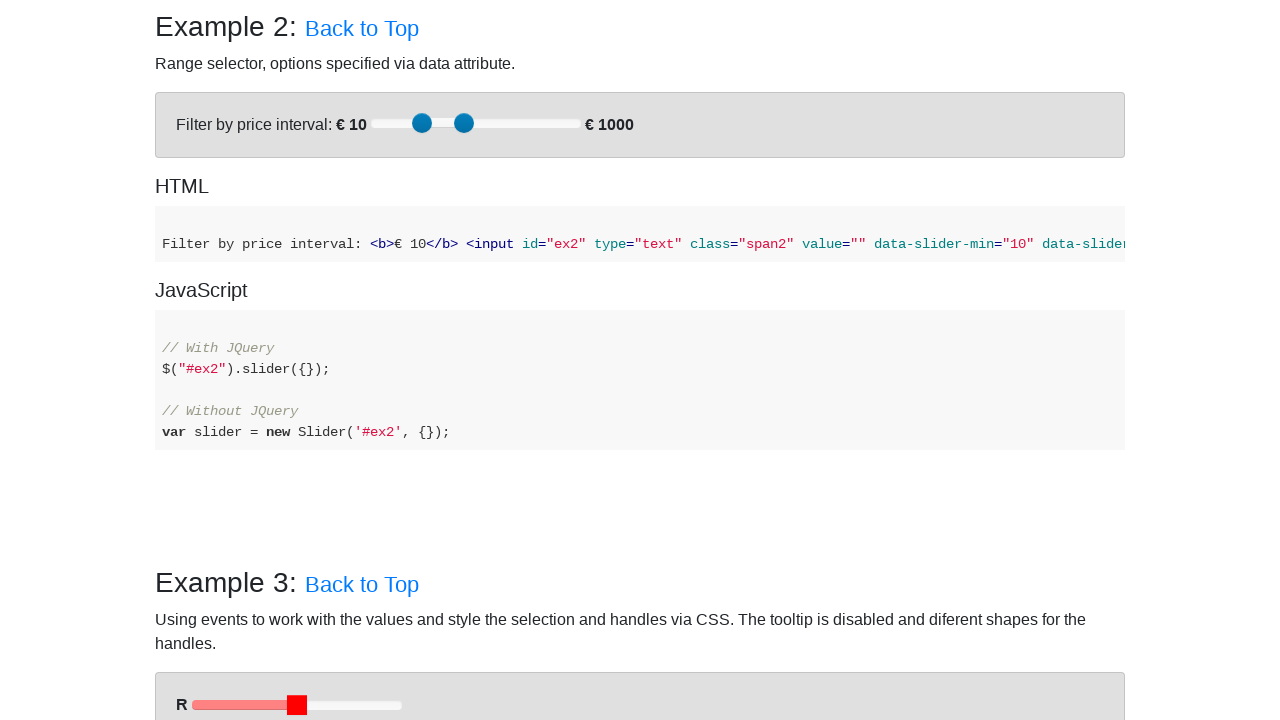

Clicked on first slider handle to focus at (422, 123) on (//div[@id='example-2']//div[@role='slider'])[1]
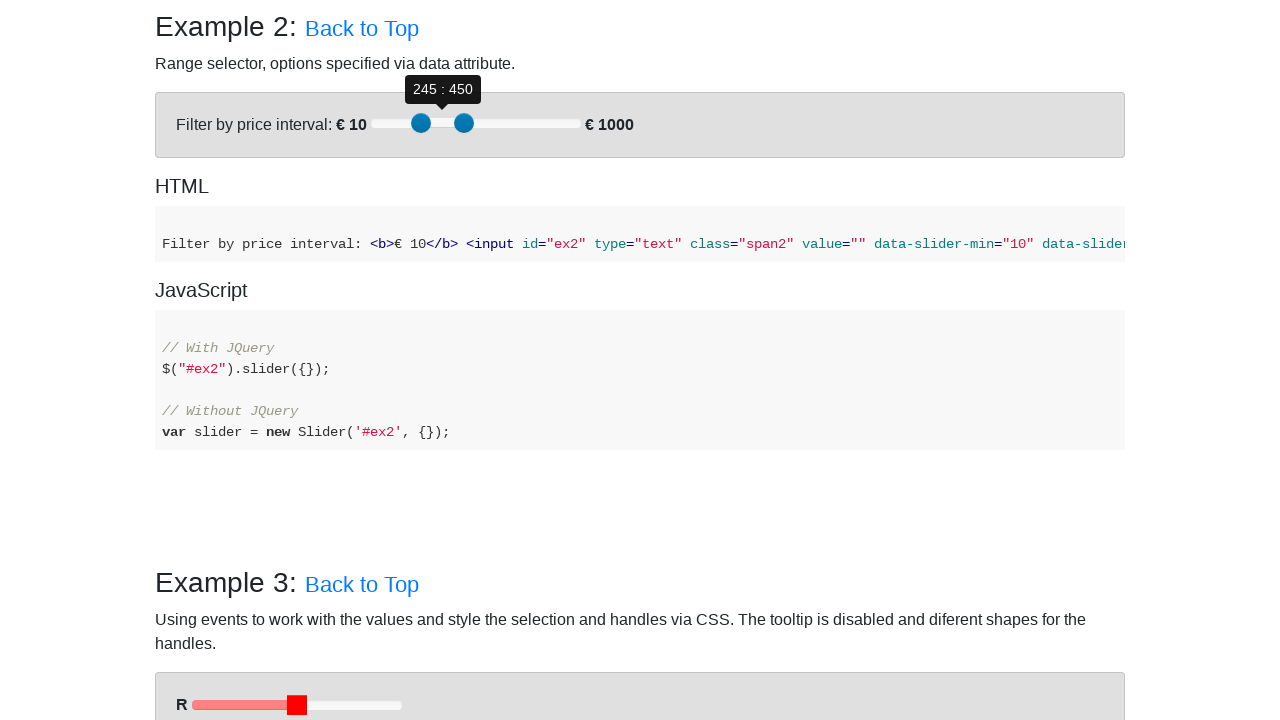

Retrieved first slider current position: 245
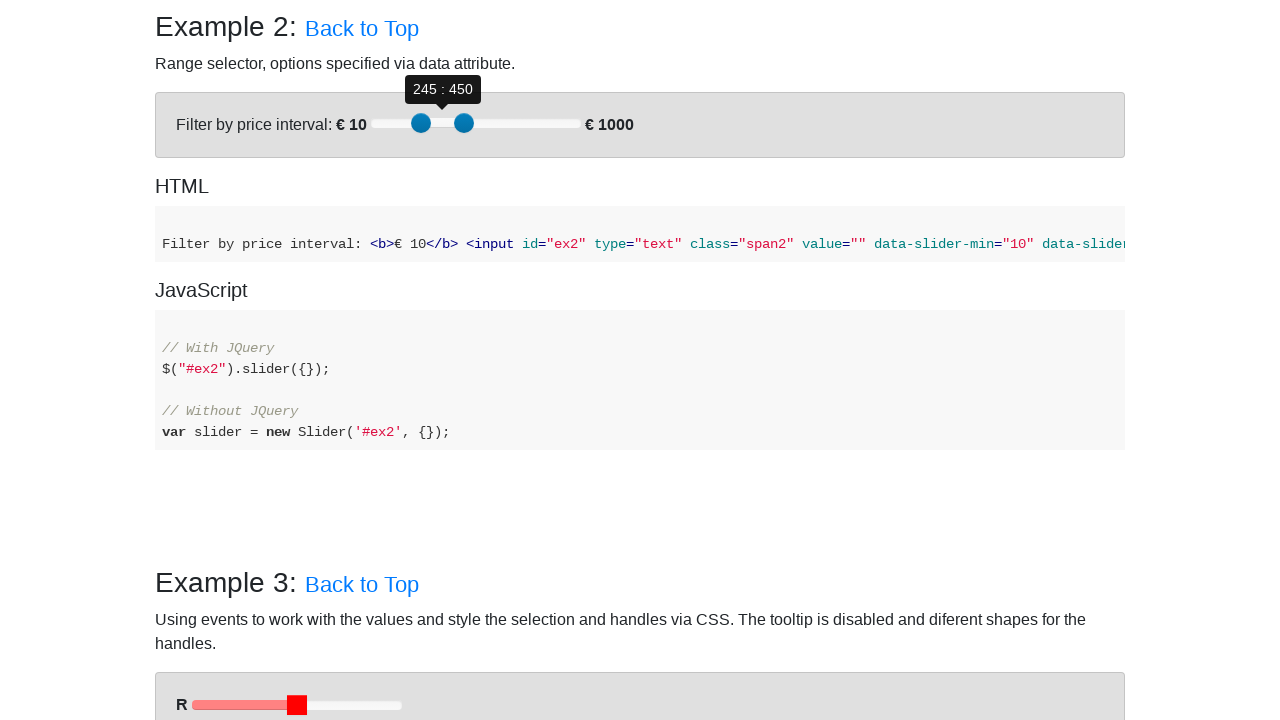

Pressed ArrowLeft to adjust first slider down
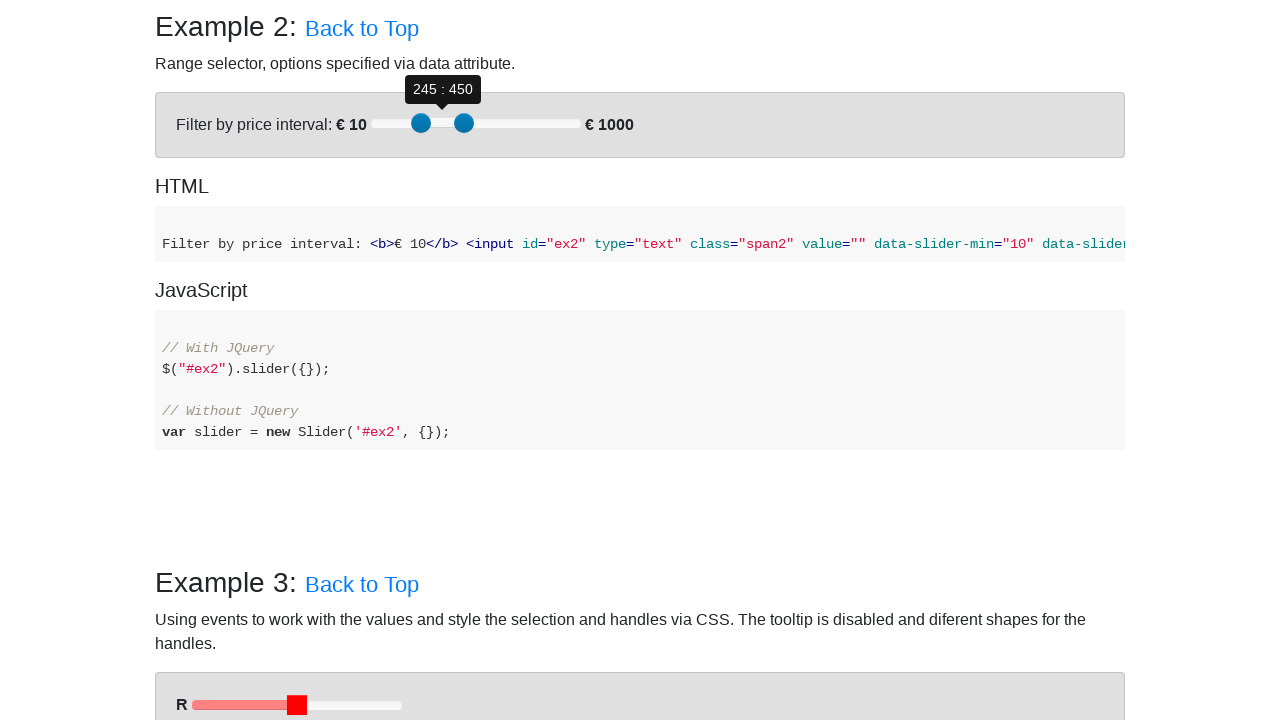

Pressed ArrowLeft to adjust first slider down
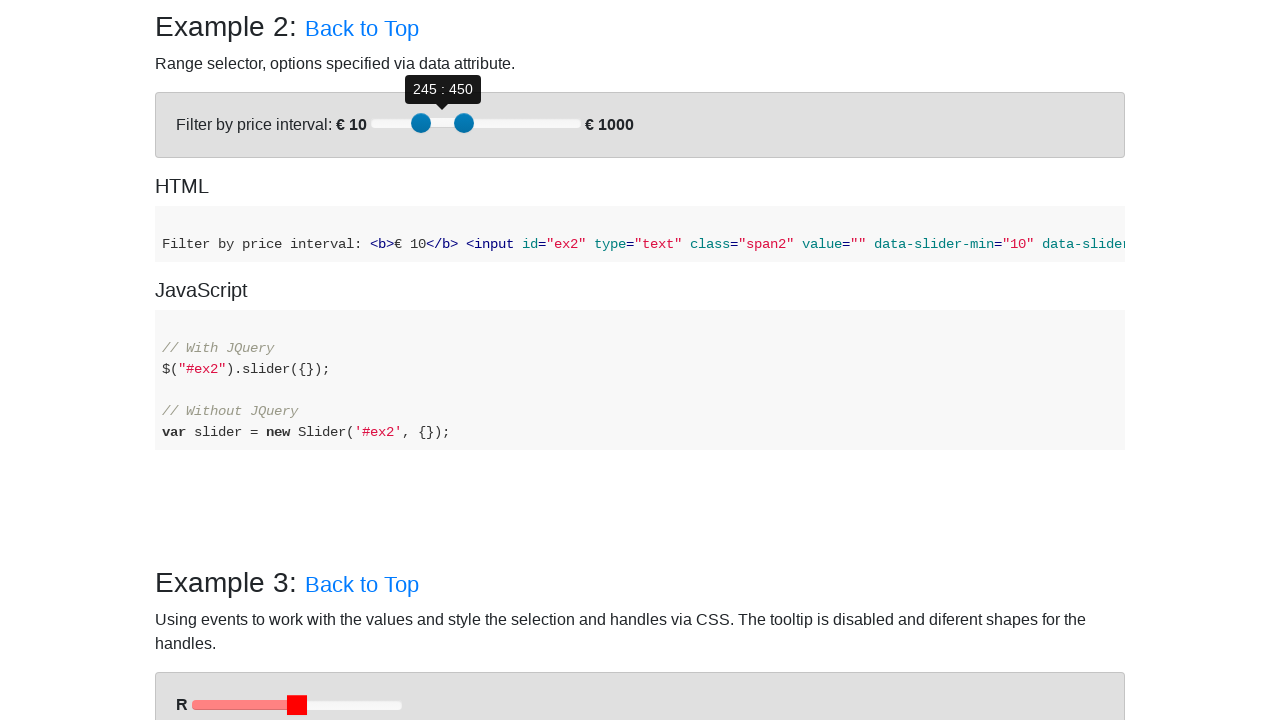

Pressed ArrowLeft to adjust first slider down
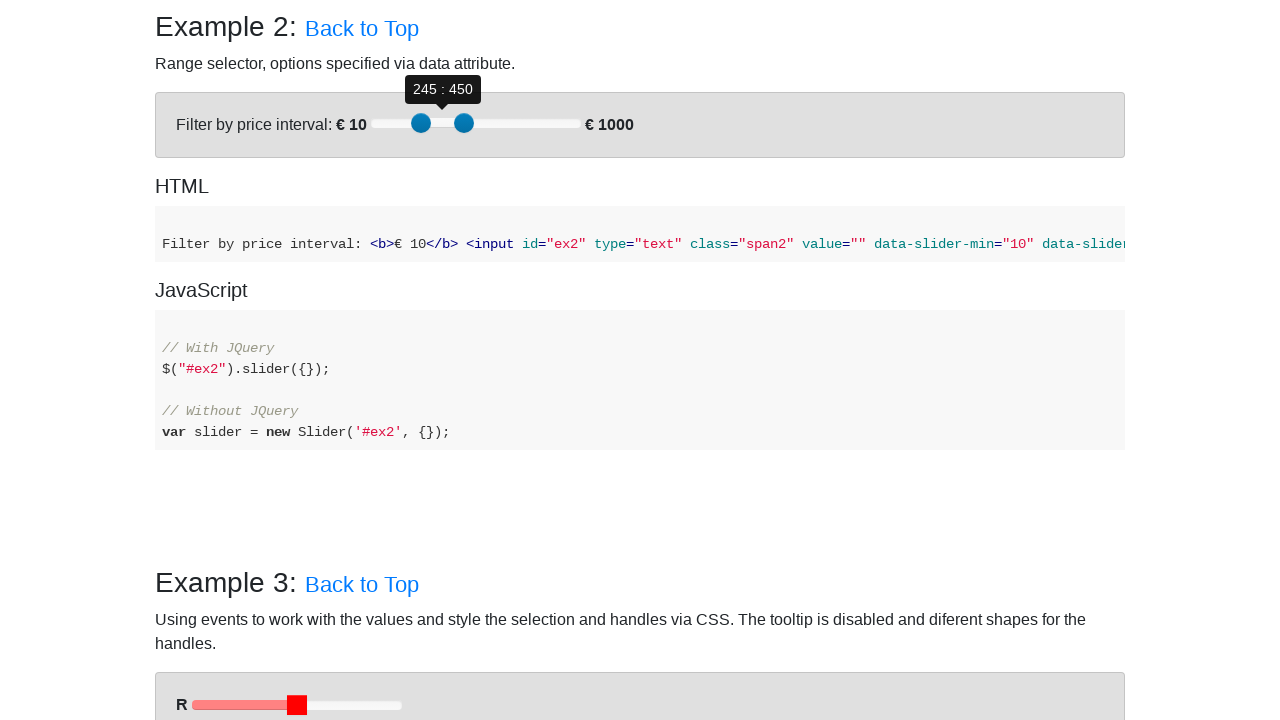

Pressed ArrowLeft to adjust first slider down
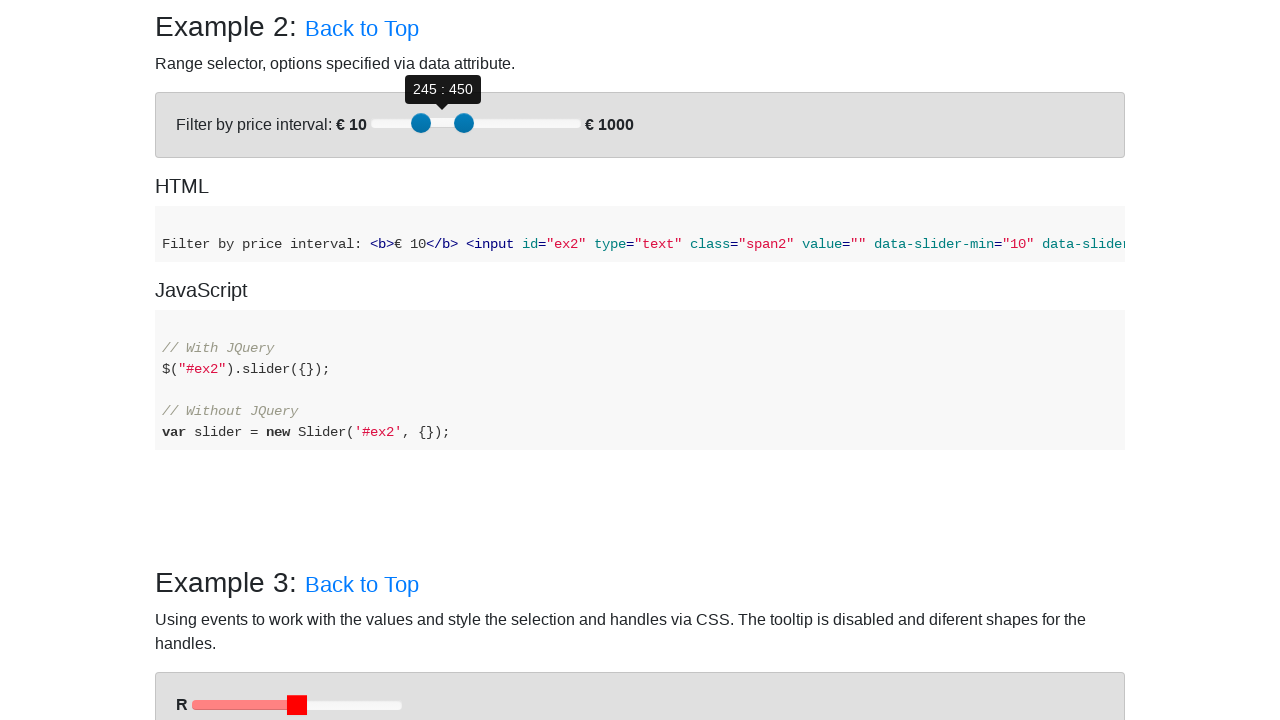

Pressed ArrowLeft to adjust first slider down
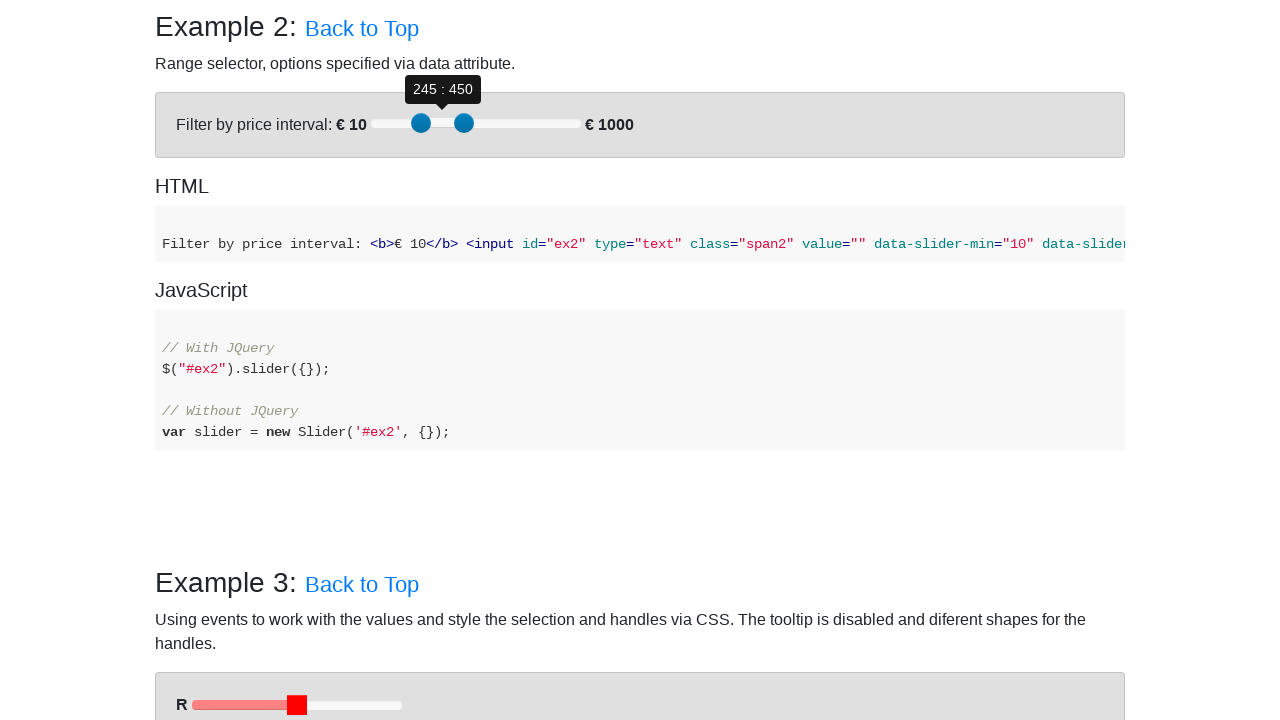

Pressed ArrowLeft to adjust first slider down
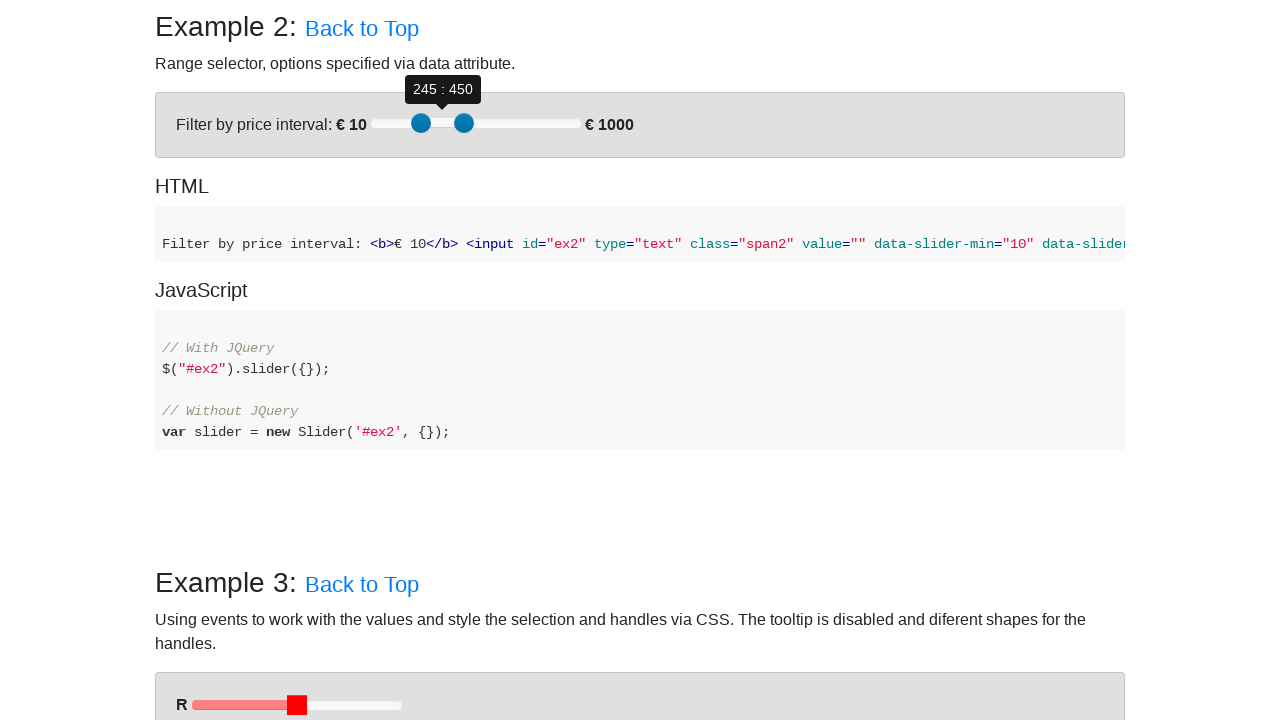

Pressed ArrowLeft to adjust first slider down
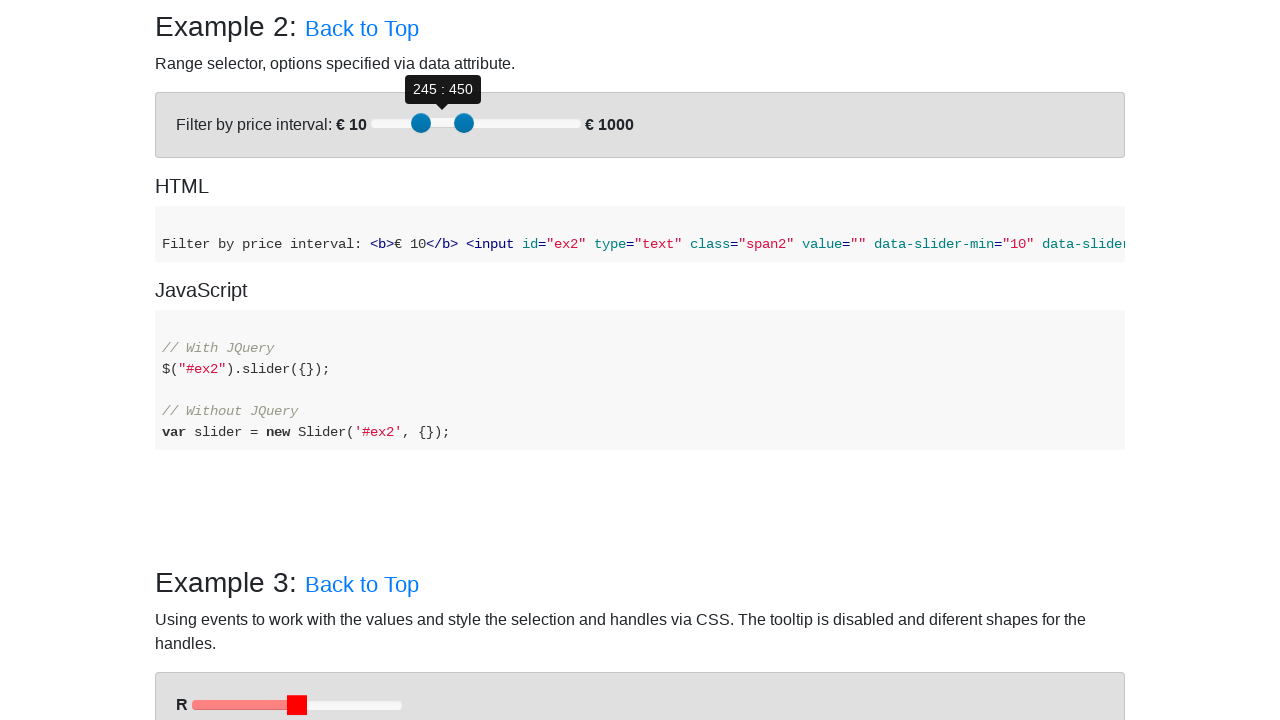

Pressed ArrowLeft to adjust first slider down
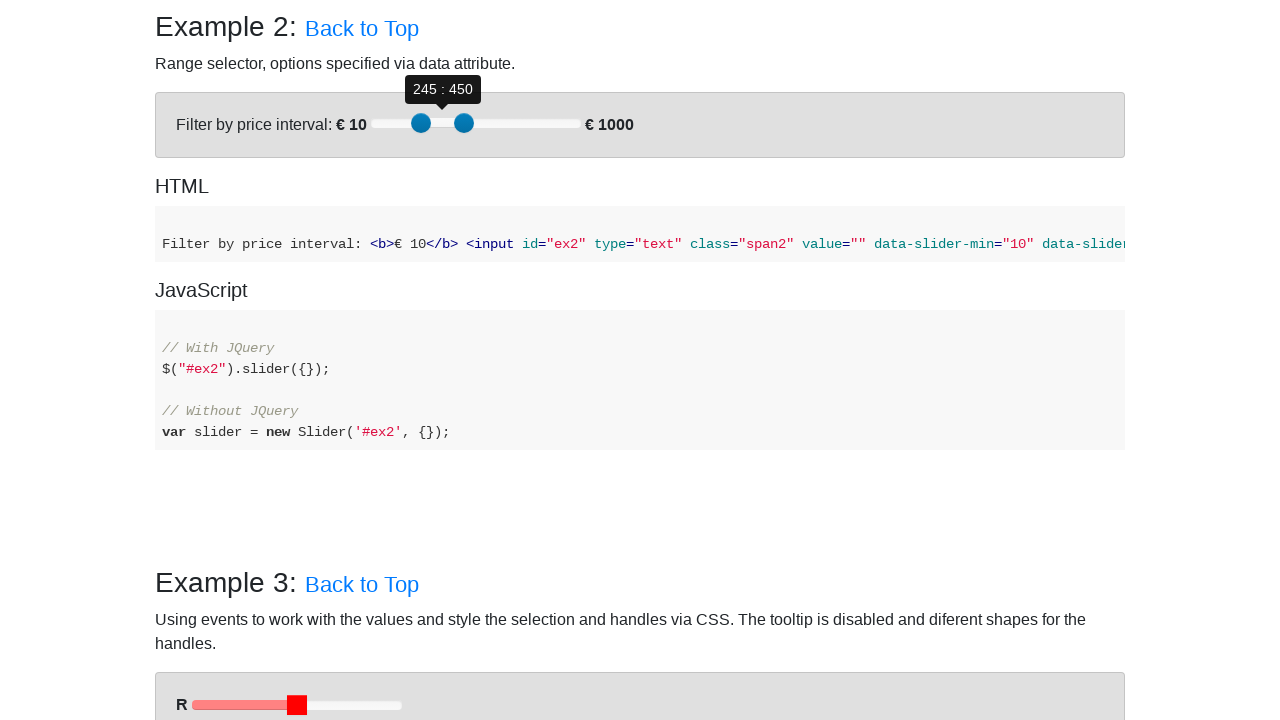

Pressed ArrowLeft to adjust first slider down
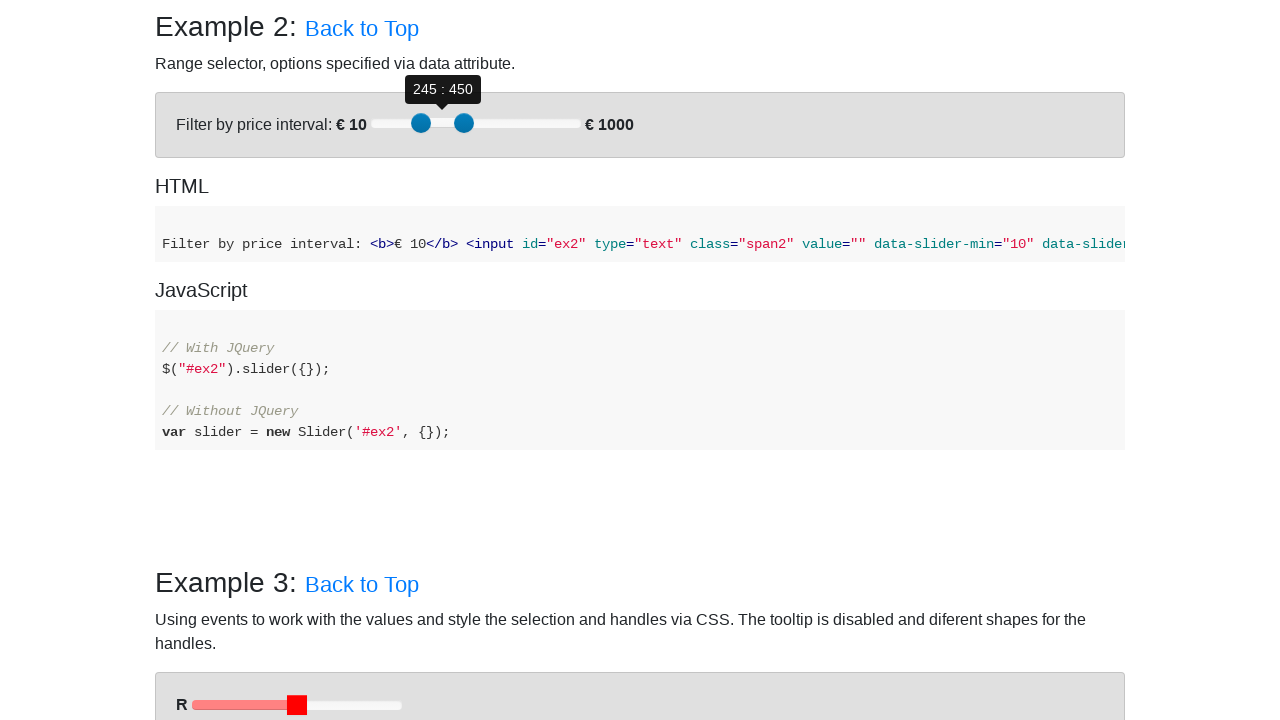

Clicked on second slider handle to focus at (464, 123) on (//div[@id='example-2']//div[@role='slider'])[2]
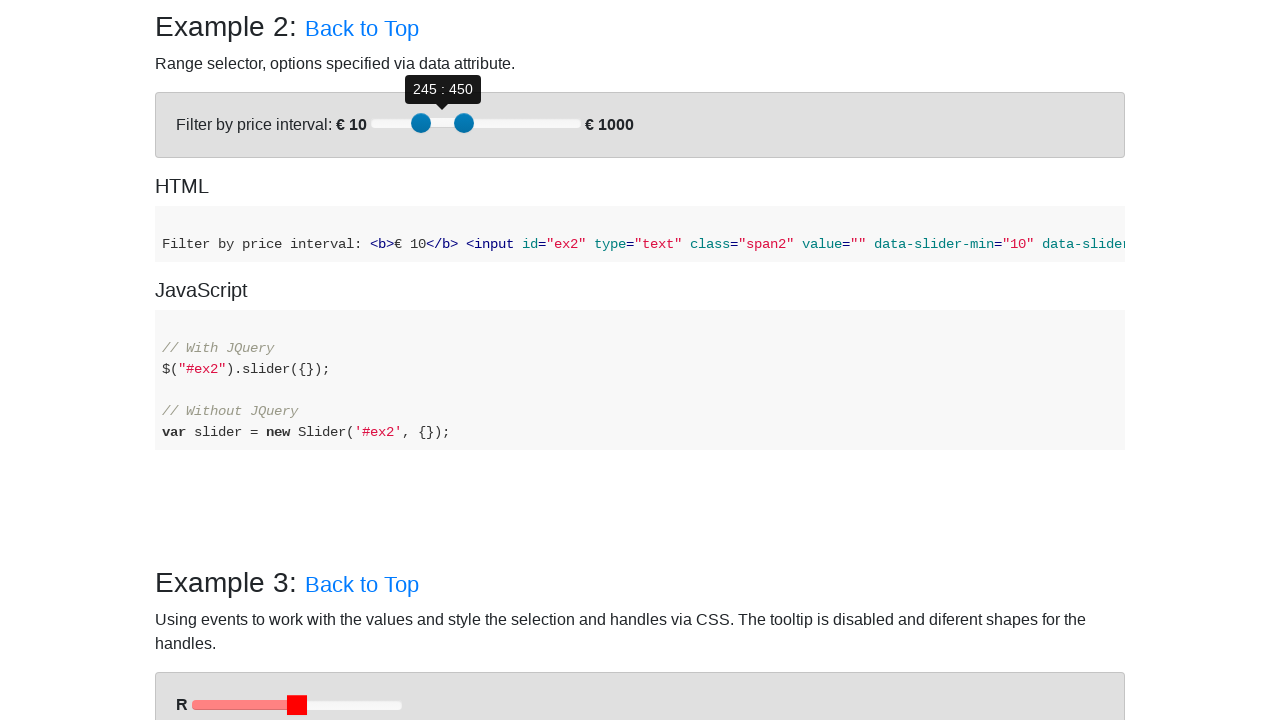

Retrieved second slider current position: 450
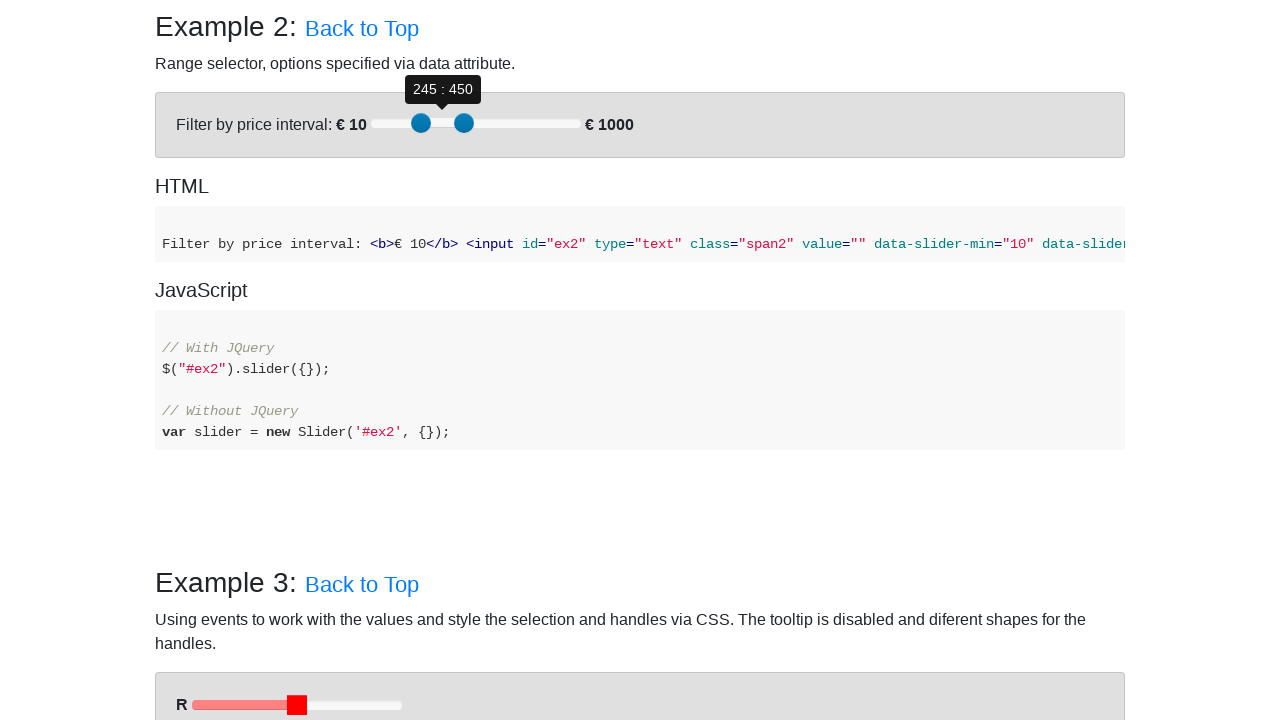

Pressed ArrowRight to adjust second slider up
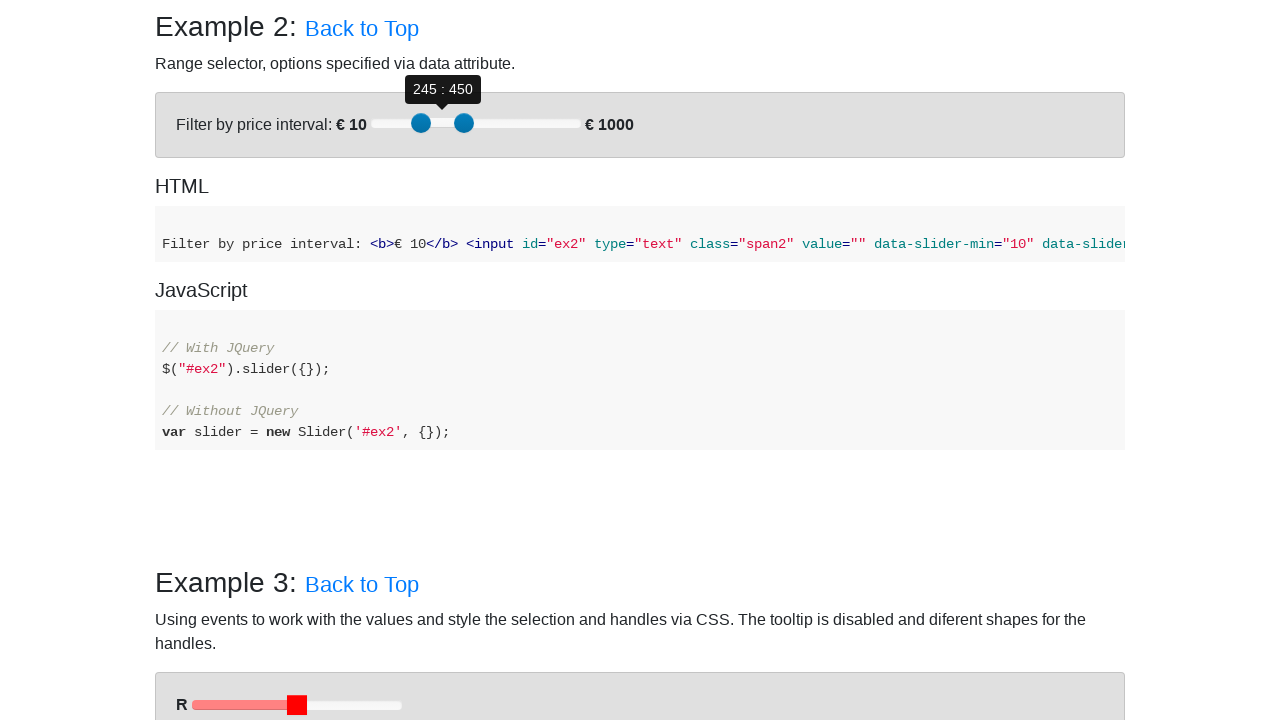

Pressed ArrowRight to adjust second slider up
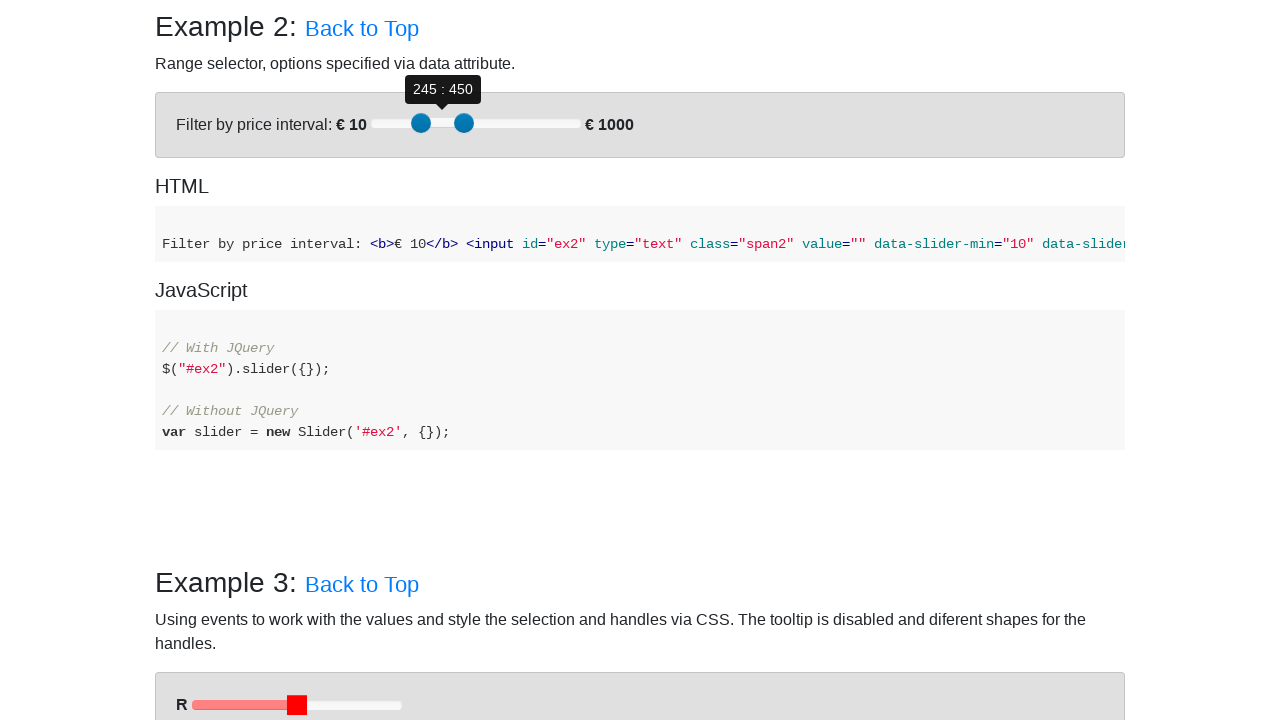

Pressed ArrowRight to adjust second slider up
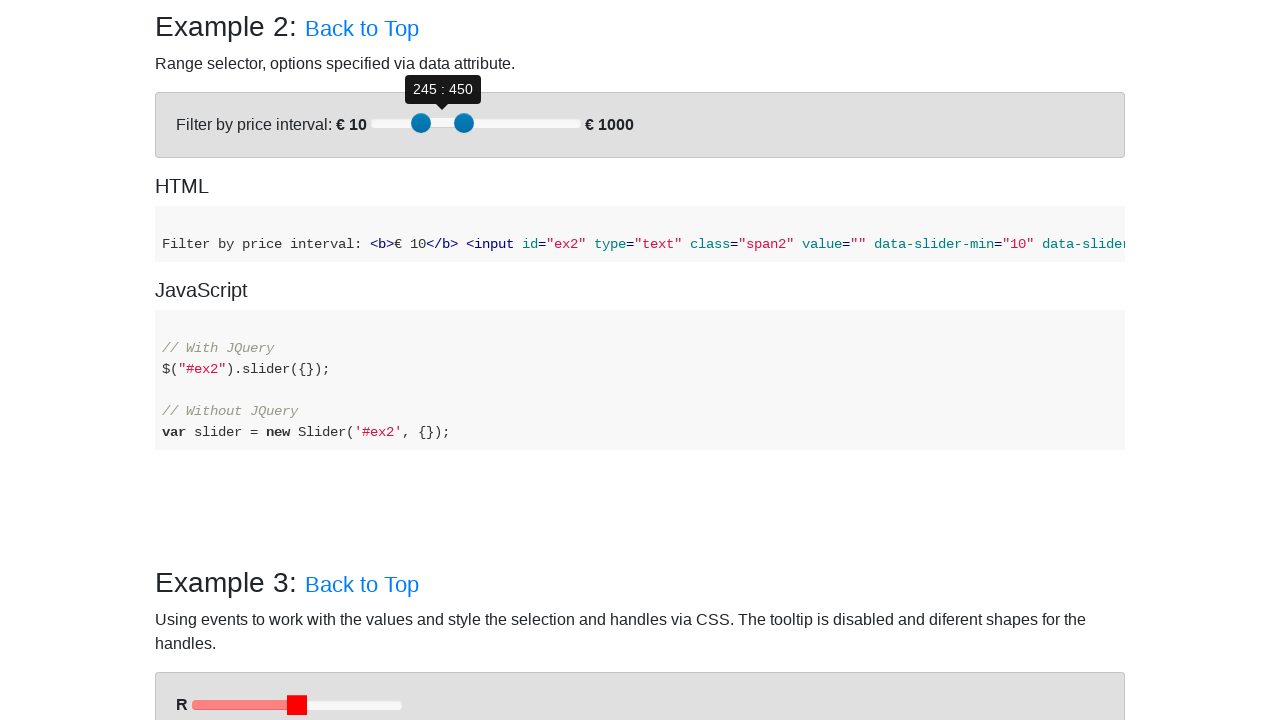

Pressed ArrowRight to adjust second slider up
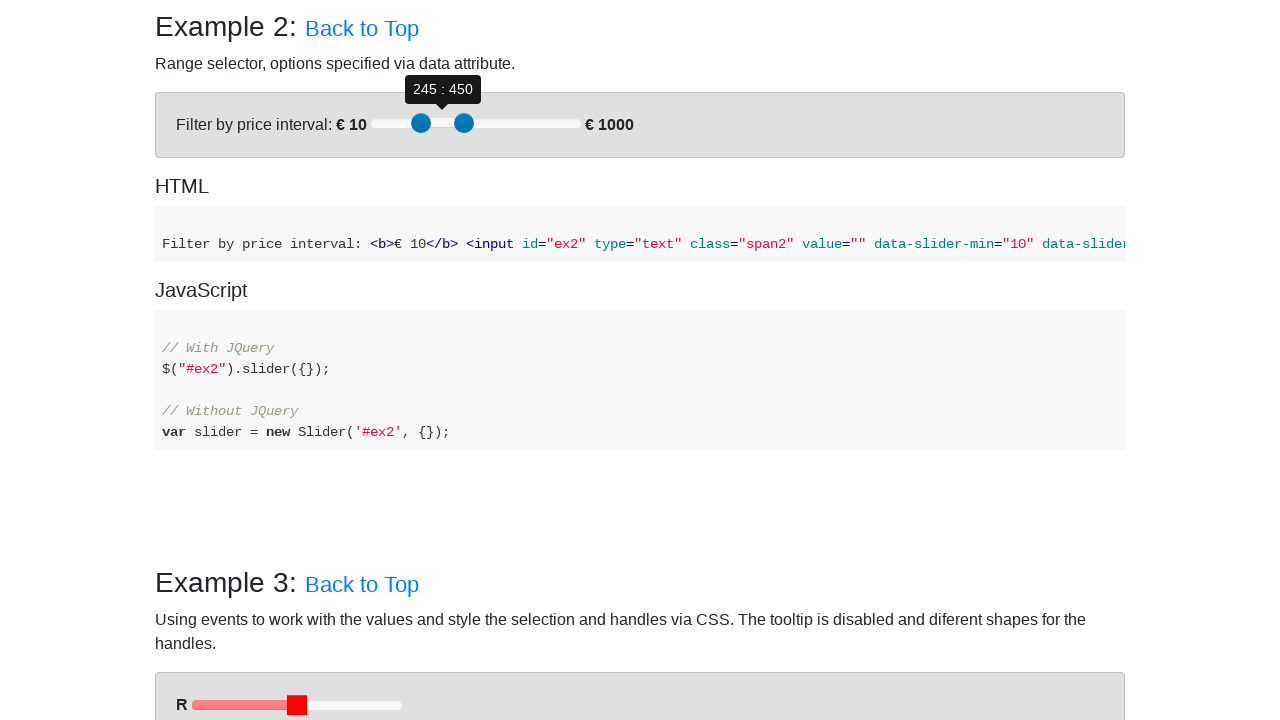

Pressed ArrowRight to adjust second slider up
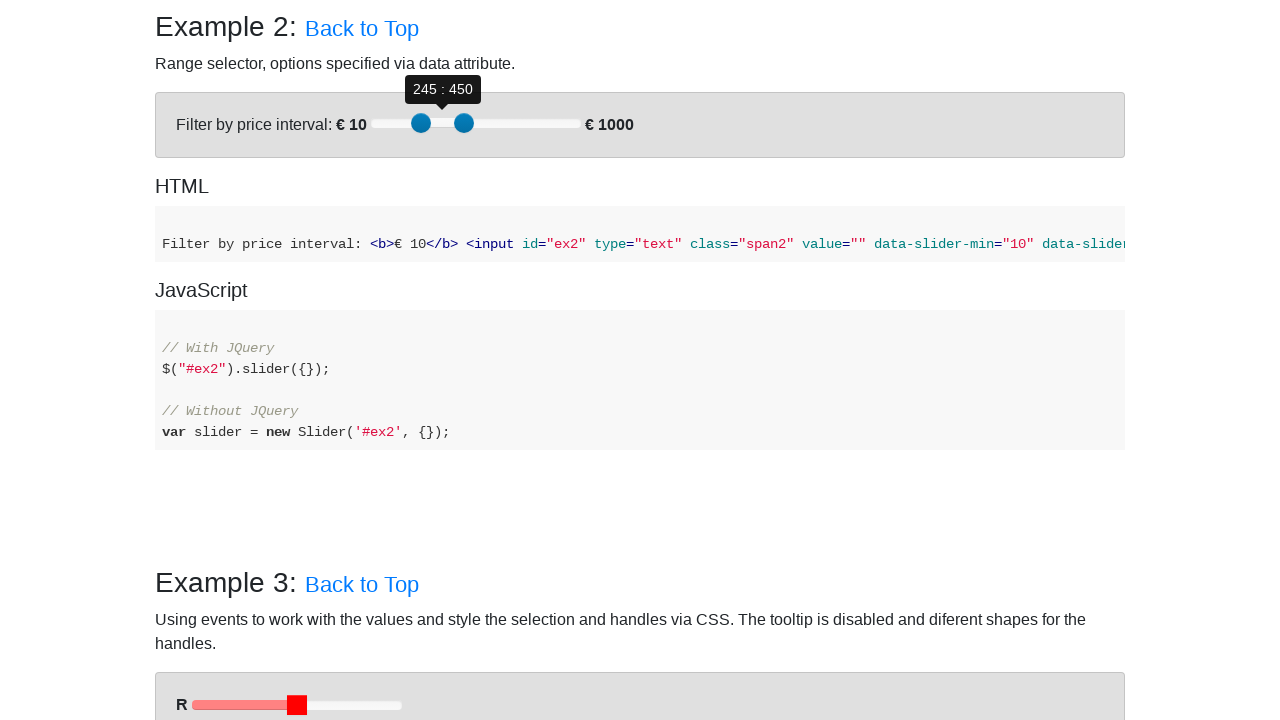

Pressed ArrowRight to adjust second slider up
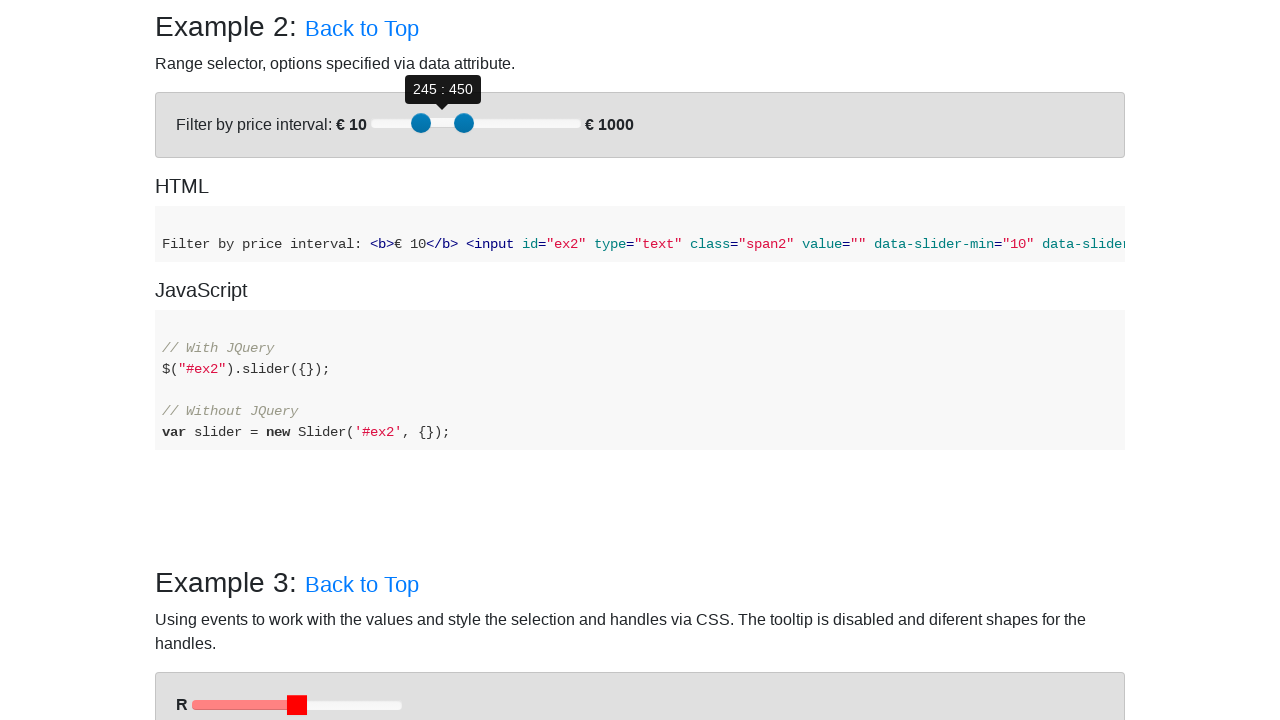

Pressed ArrowRight to adjust second slider up
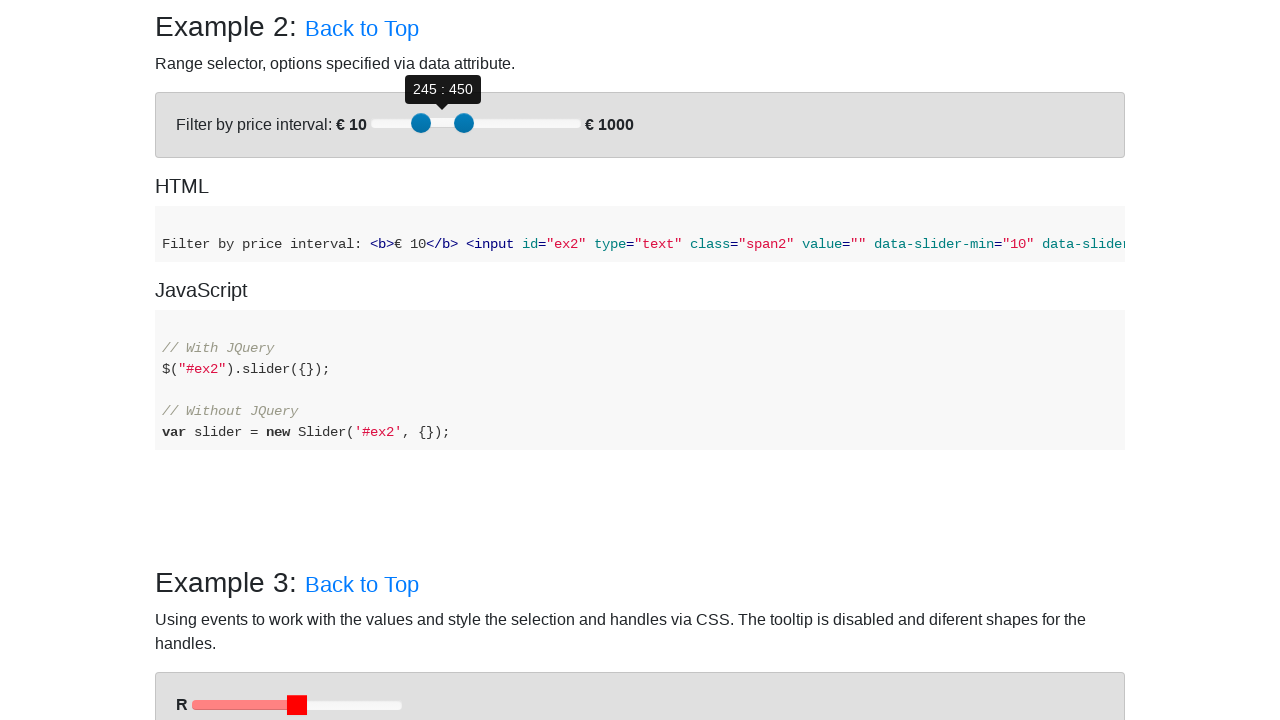

Pressed ArrowRight to adjust second slider up
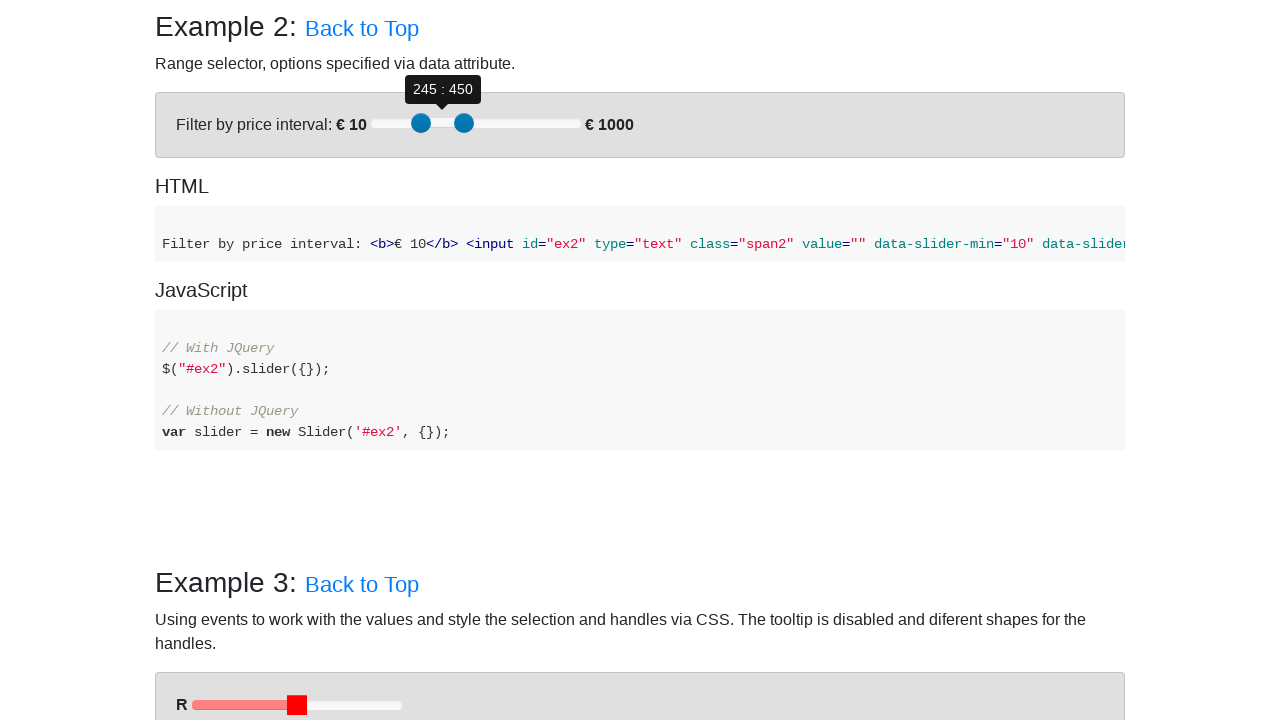

Pressed ArrowRight to adjust second slider up
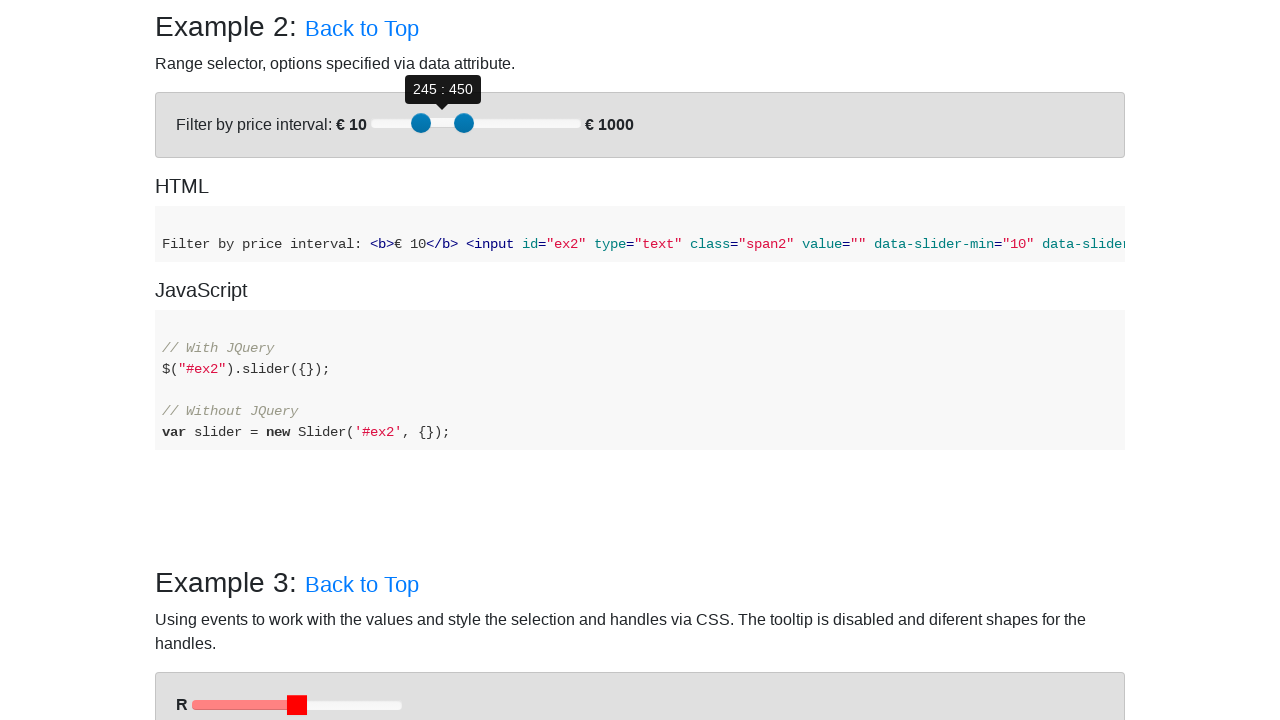

Pressed ArrowRight to adjust second slider up
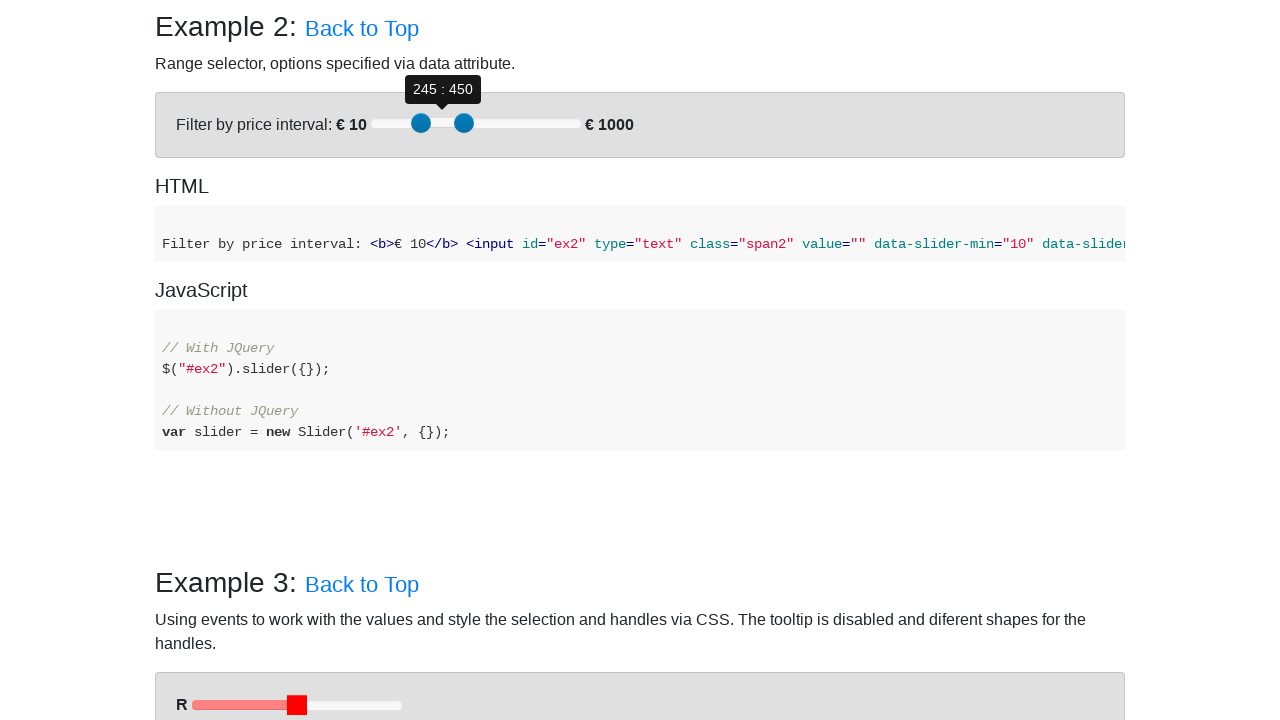

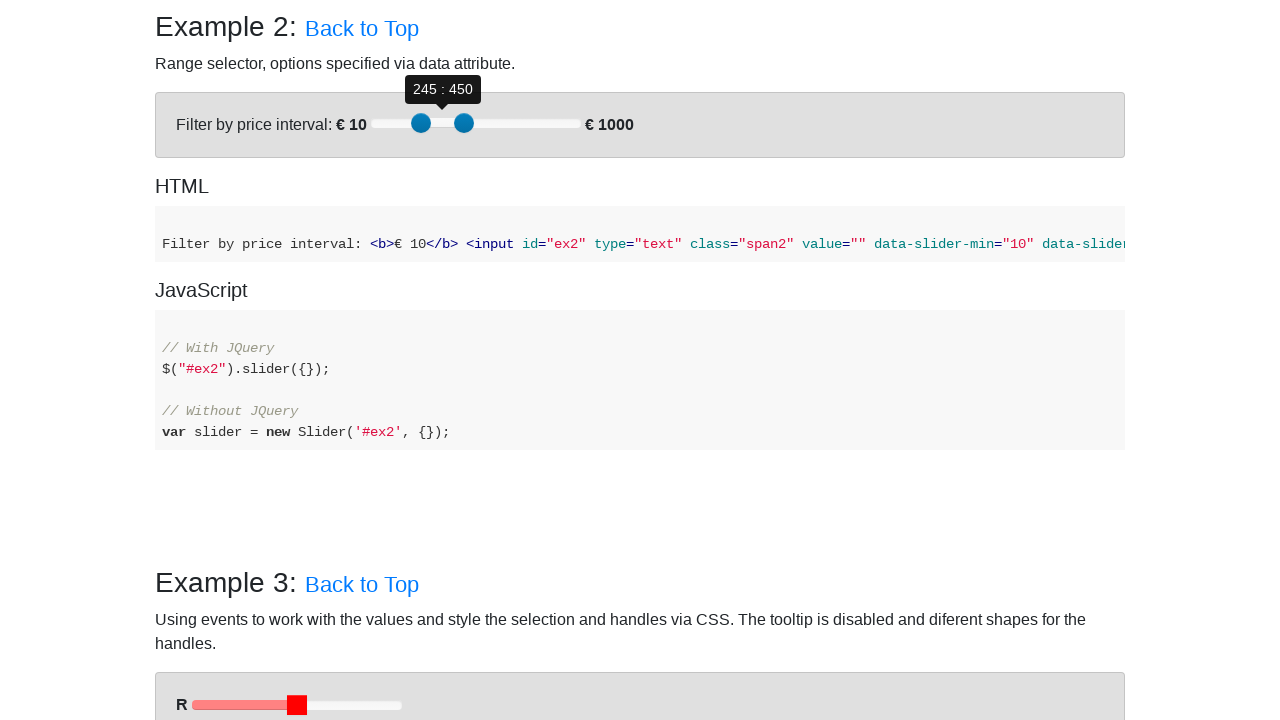